Tests pagination functionality by navigating from the first page of the store to the second page using the pagination link

Starting URL: https://atid.store/store

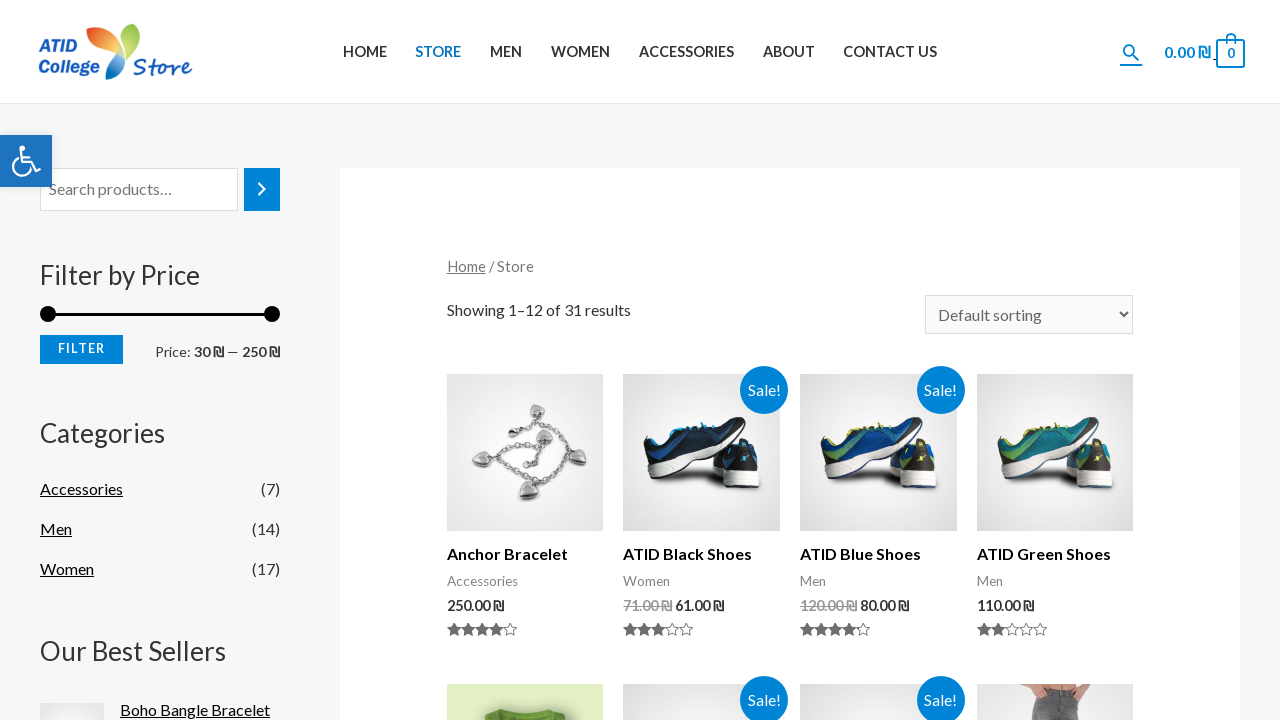

Clicked pagination link to navigate to page 2 at (516, 361) on xpath=//*[@id='main']/div/nav[2]/ul/li[2]/a
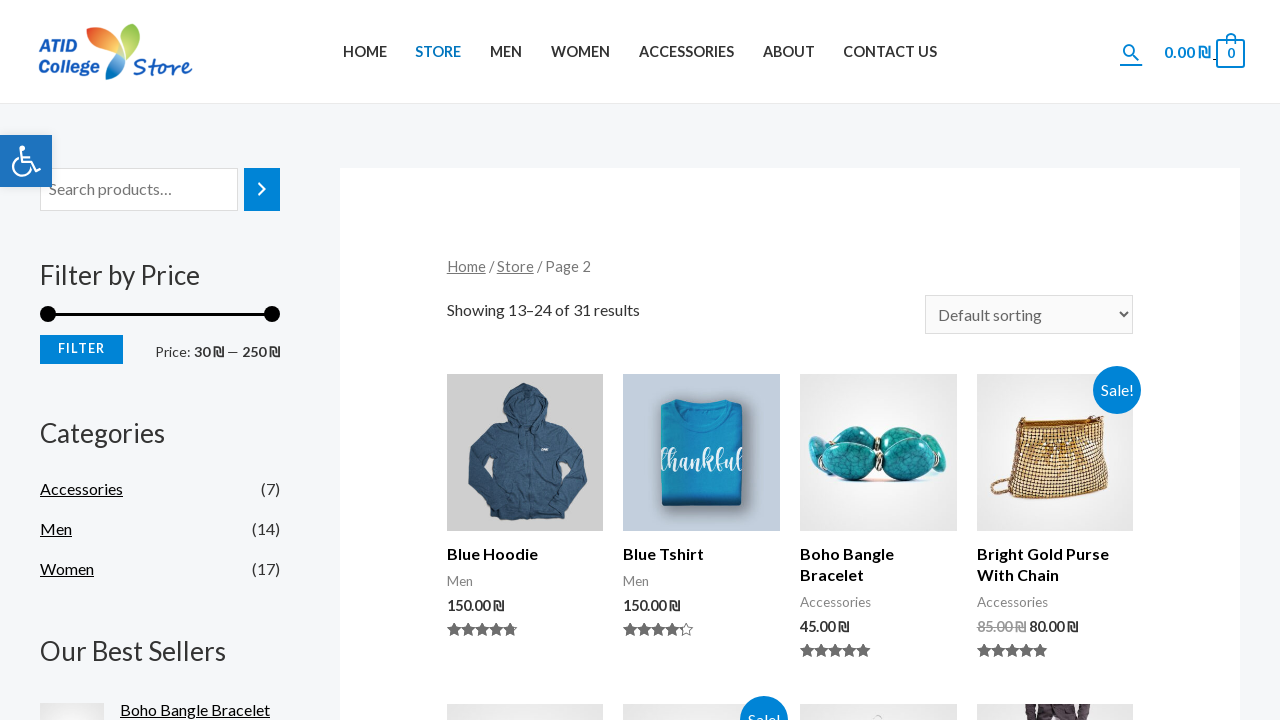

Successfully navigated to page 2 of the store
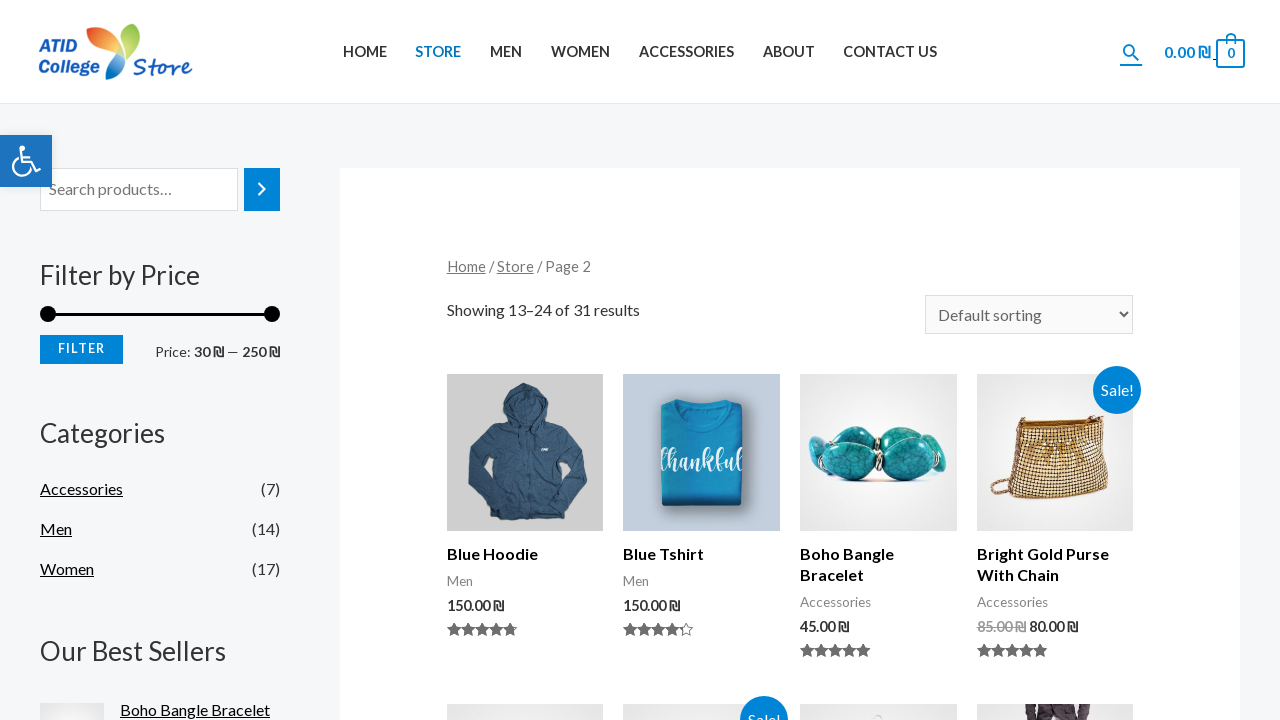

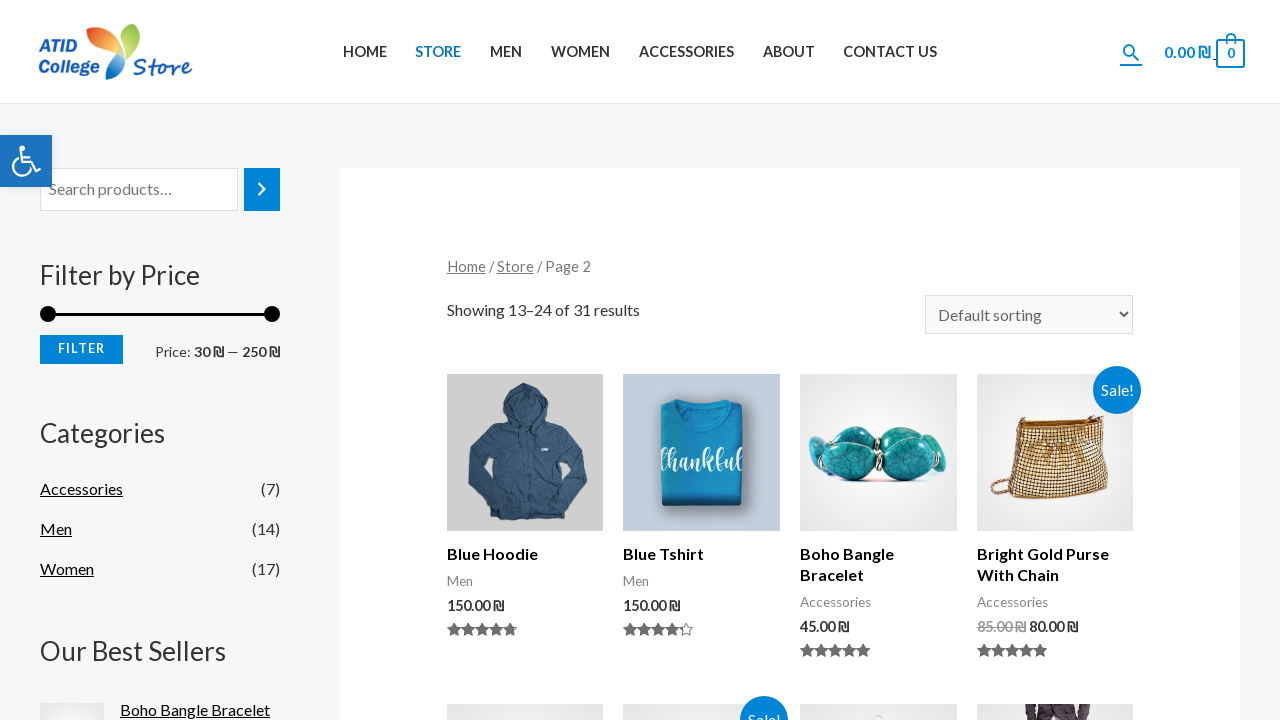